Tests checkbox functionality by finding all checkboxes in a sports selection block and clicking each one to toggle their selected state

Starting URL: http://www.tizag.com/htmlT/htmlcheckboxes.php

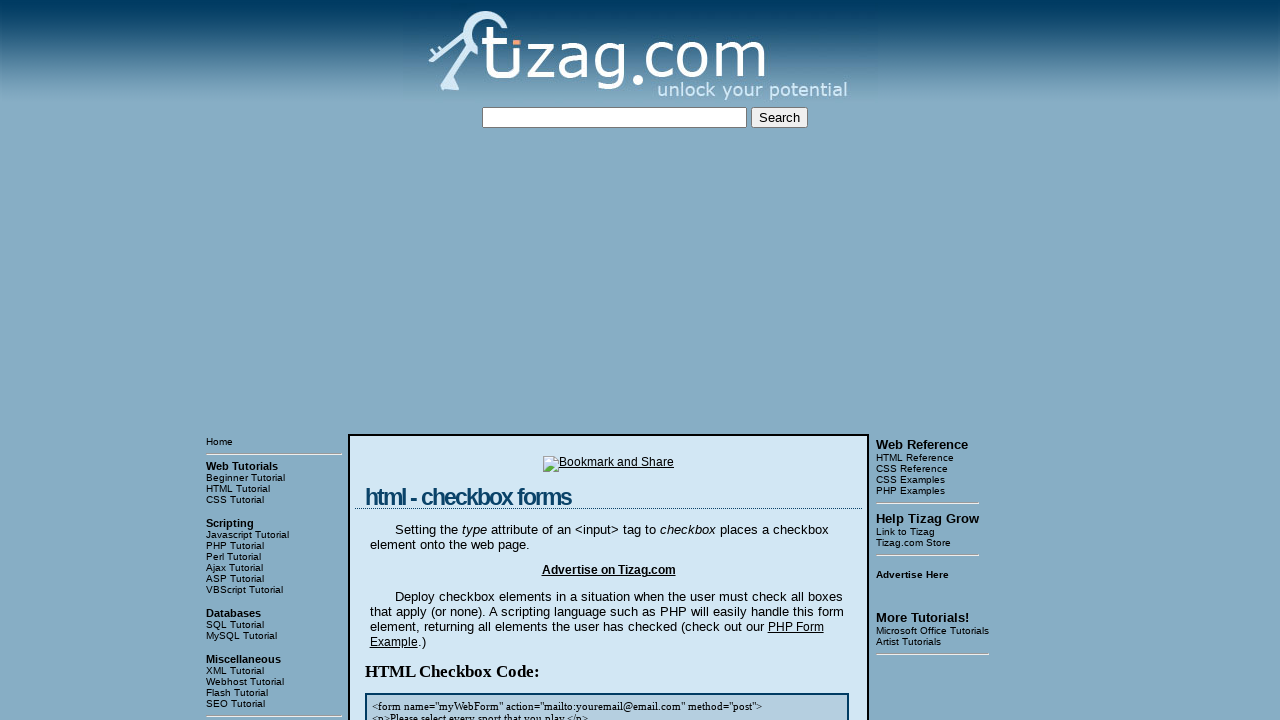

Waited for sports selection checkbox block to be present
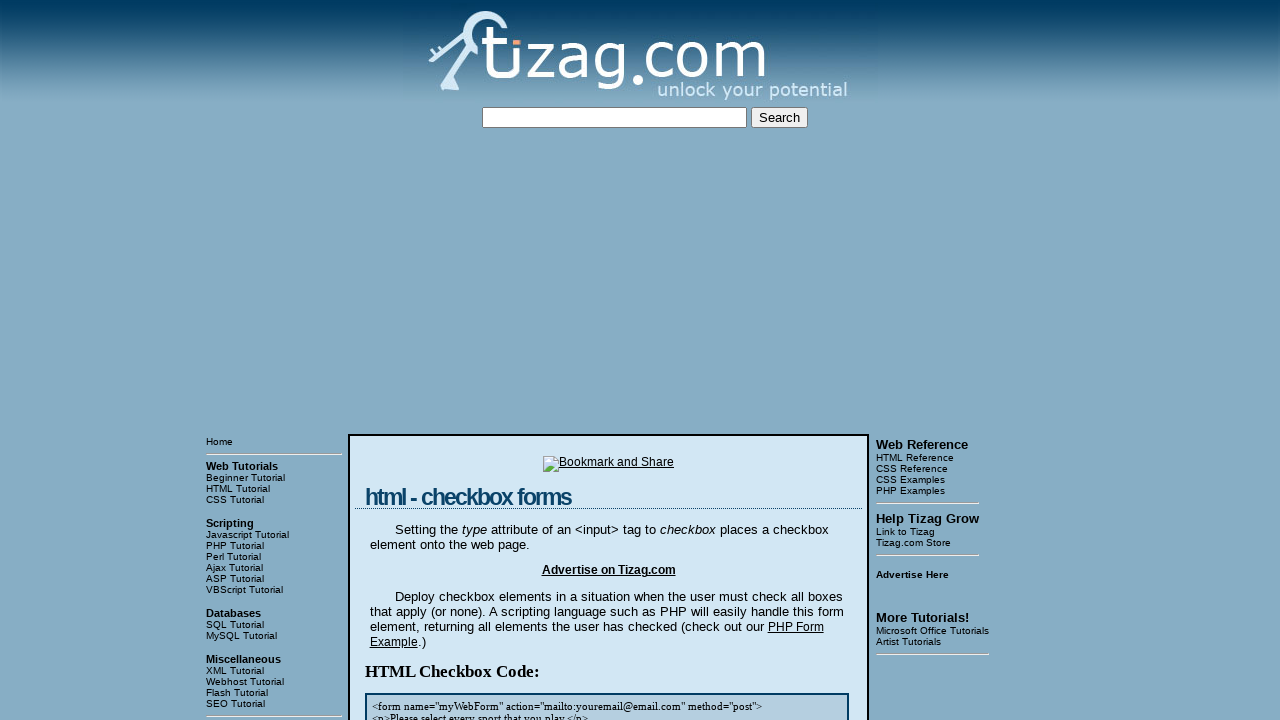

Located all sports checkboxes on the page
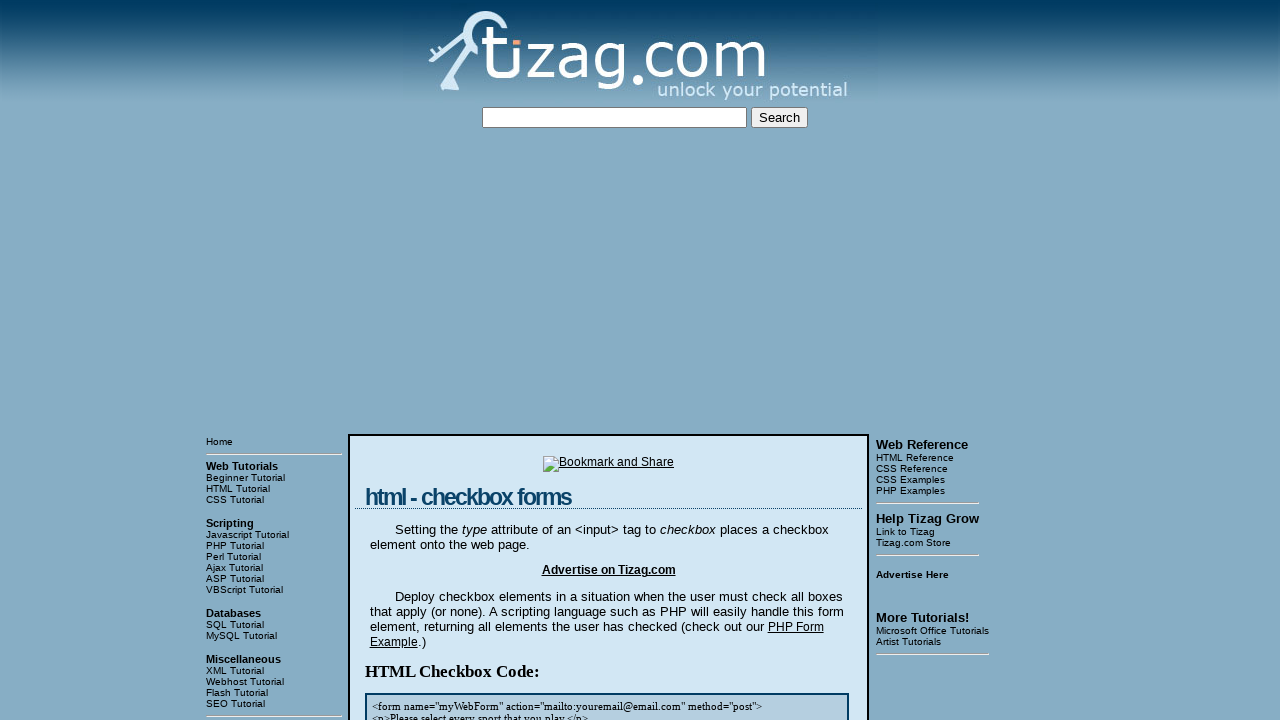

Found 8 checkboxes in the sports selection block
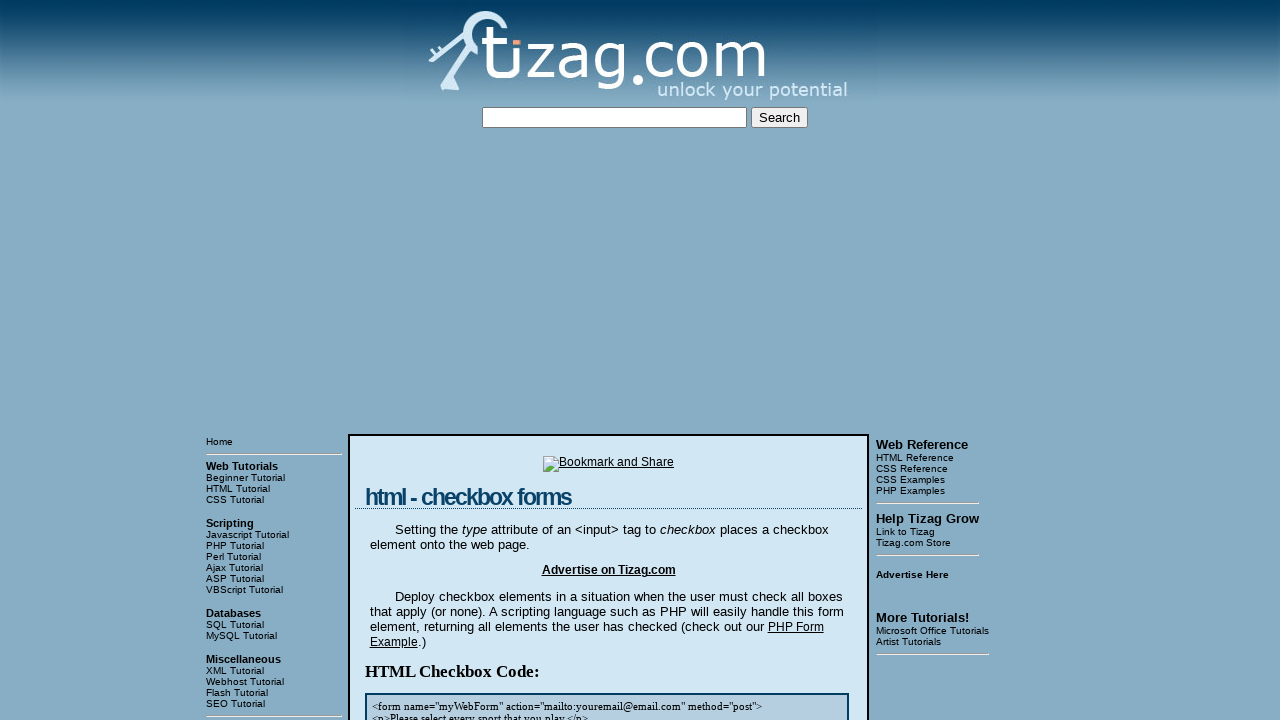

Clicked checkbox 1 of 8 to toggle its selected state at (422, 360) on input[name='sports'] >> nth=0
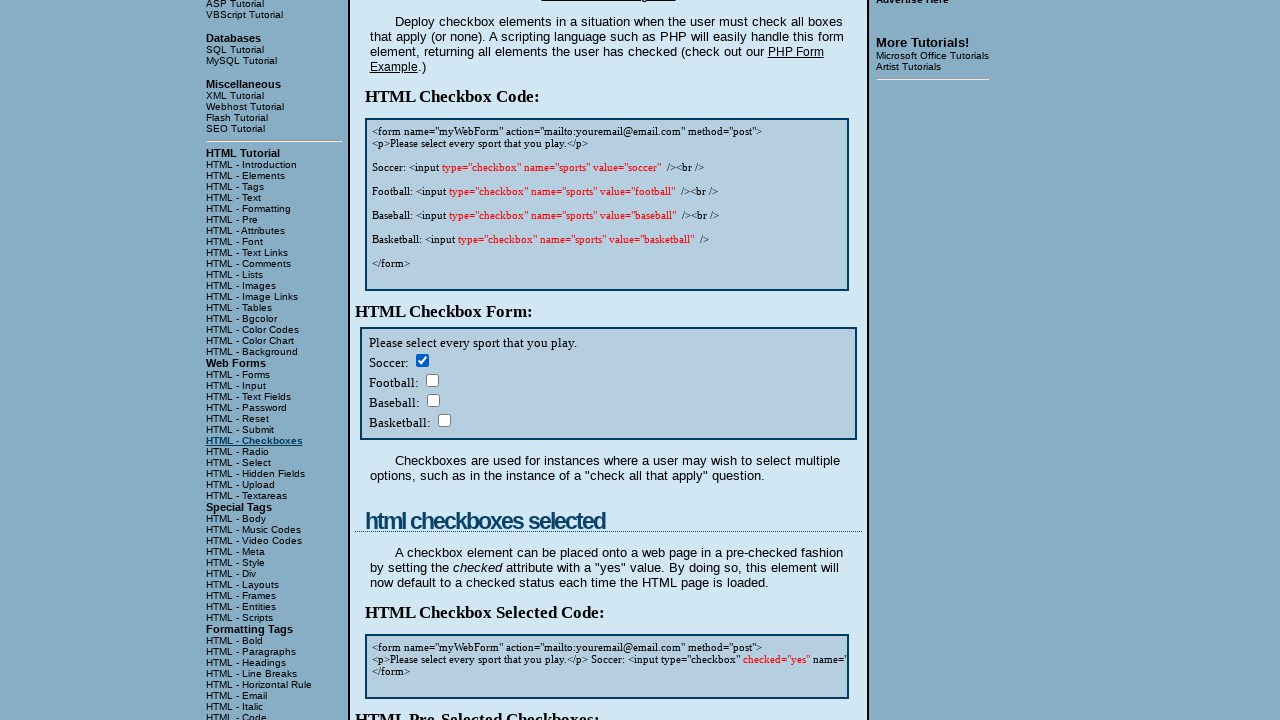

Clicked checkbox 2 of 8 to toggle its selected state at (432, 380) on input[name='sports'] >> nth=1
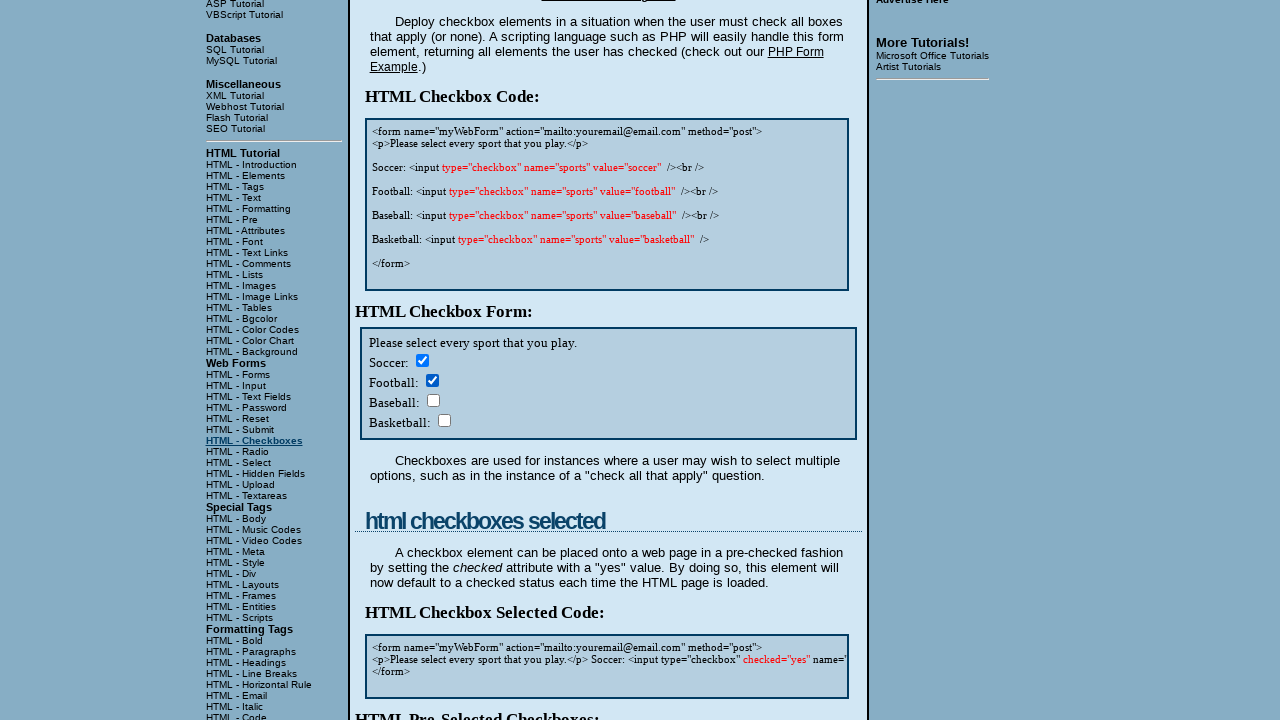

Clicked checkbox 3 of 8 to toggle its selected state at (433, 400) on input[name='sports'] >> nth=2
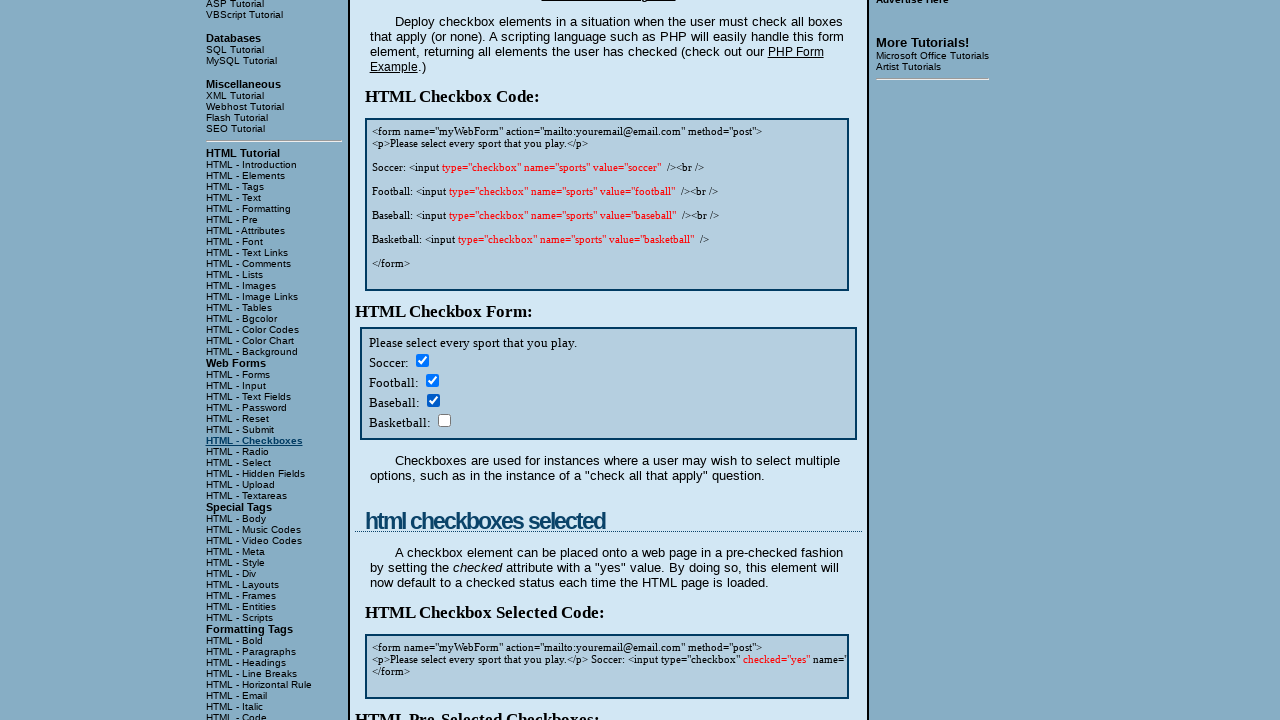

Clicked checkbox 4 of 8 to toggle its selected state at (444, 420) on input[name='sports'] >> nth=3
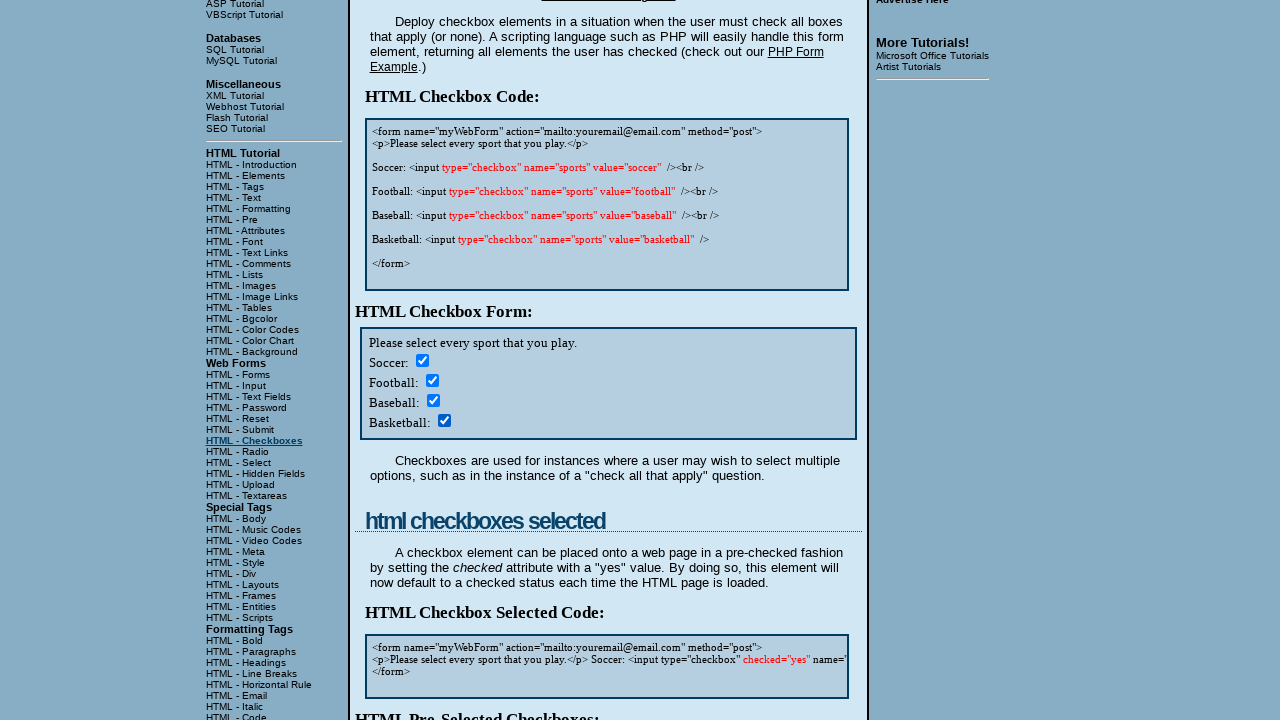

Clicked checkbox 5 of 8 to toggle its selected state at (422, 360) on input[name='sports'] >> nth=4
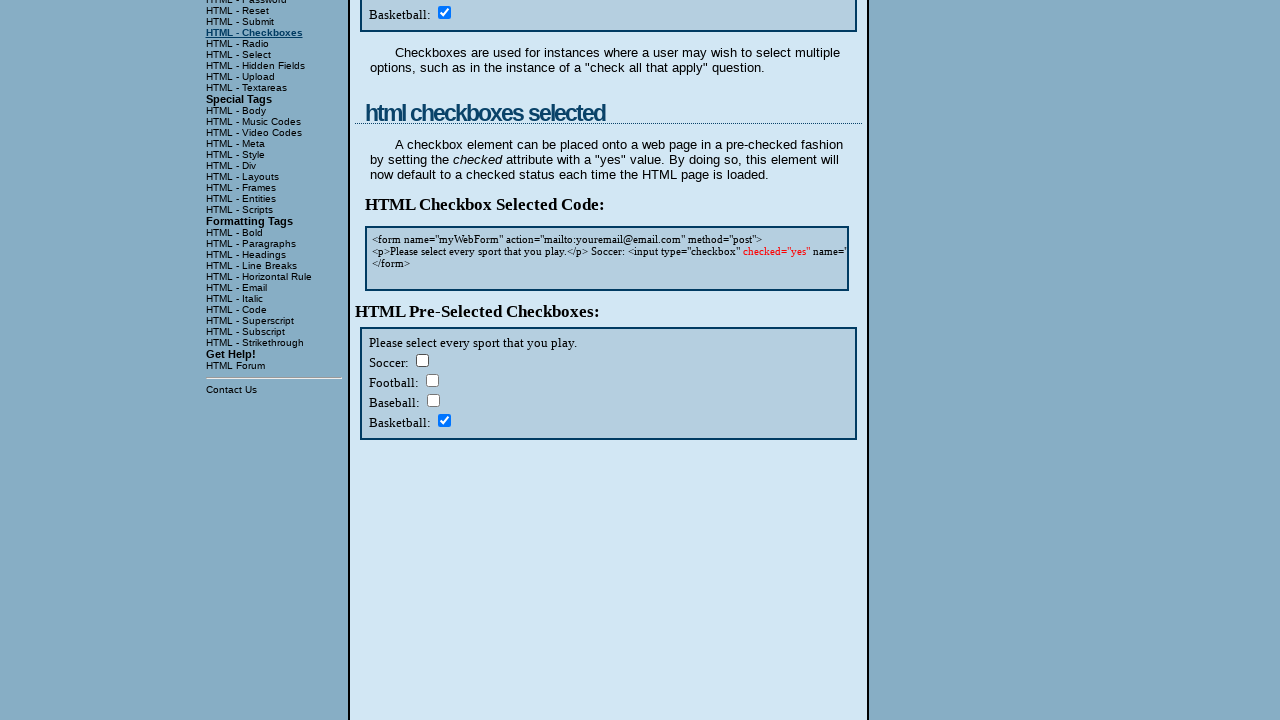

Clicked checkbox 6 of 8 to toggle its selected state at (432, 380) on input[name='sports'] >> nth=5
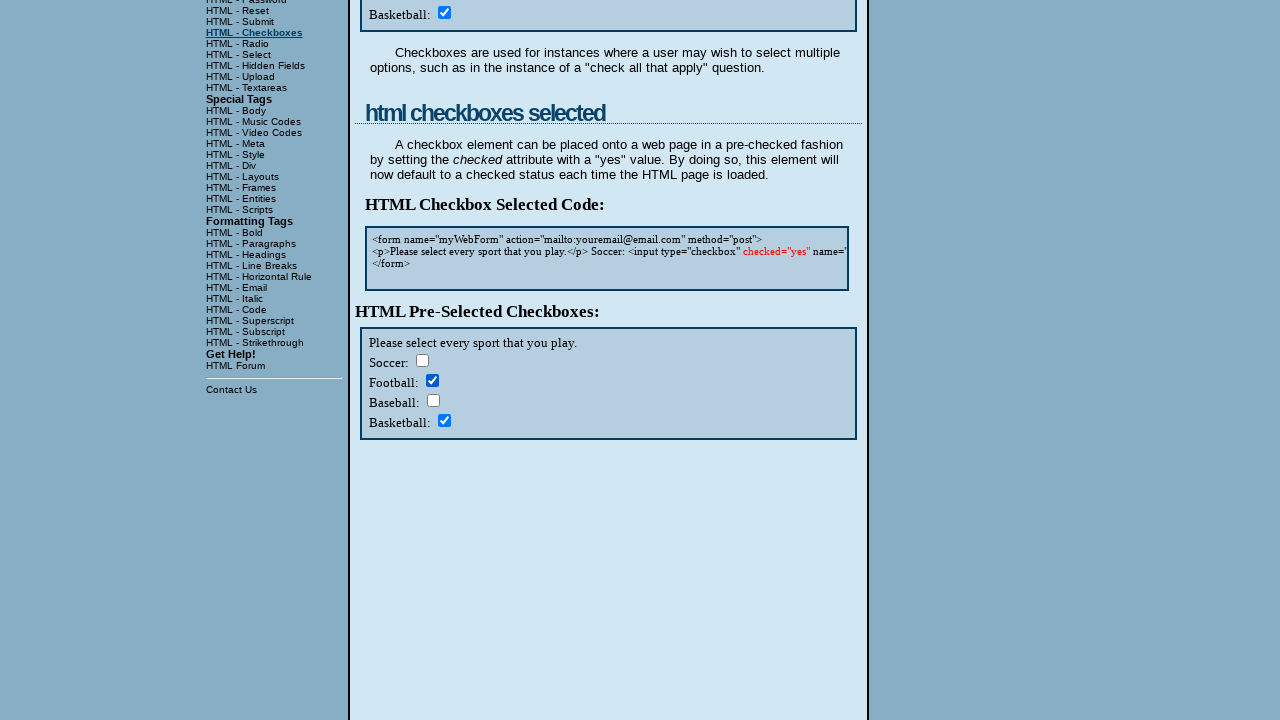

Clicked checkbox 7 of 8 to toggle its selected state at (433, 400) on input[name='sports'] >> nth=6
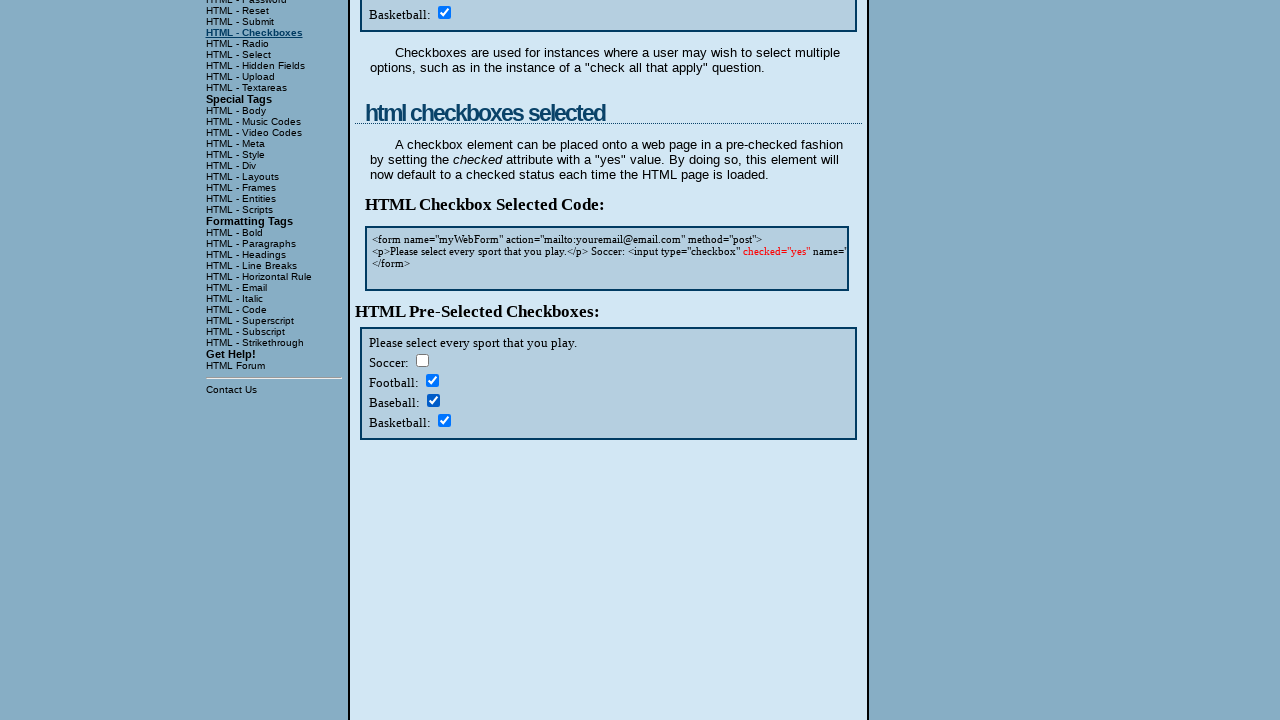

Clicked checkbox 8 of 8 to toggle its selected state at (444, 420) on input[name='sports'] >> nth=7
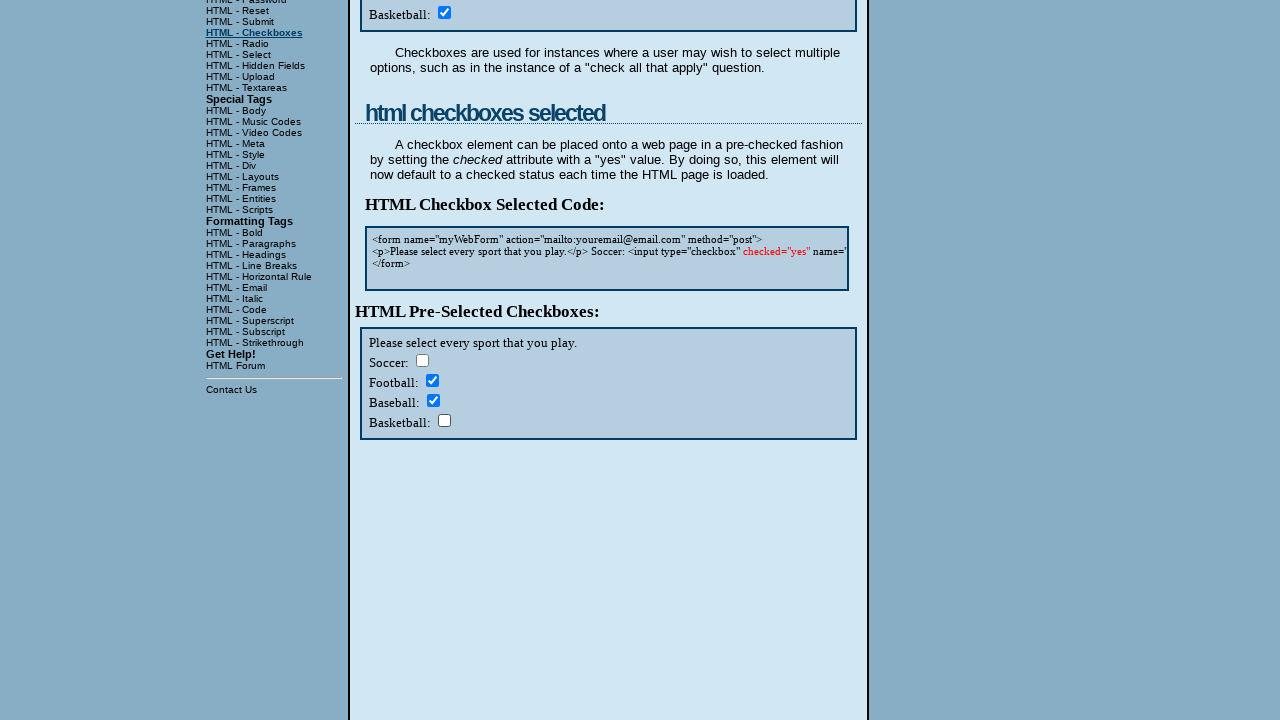

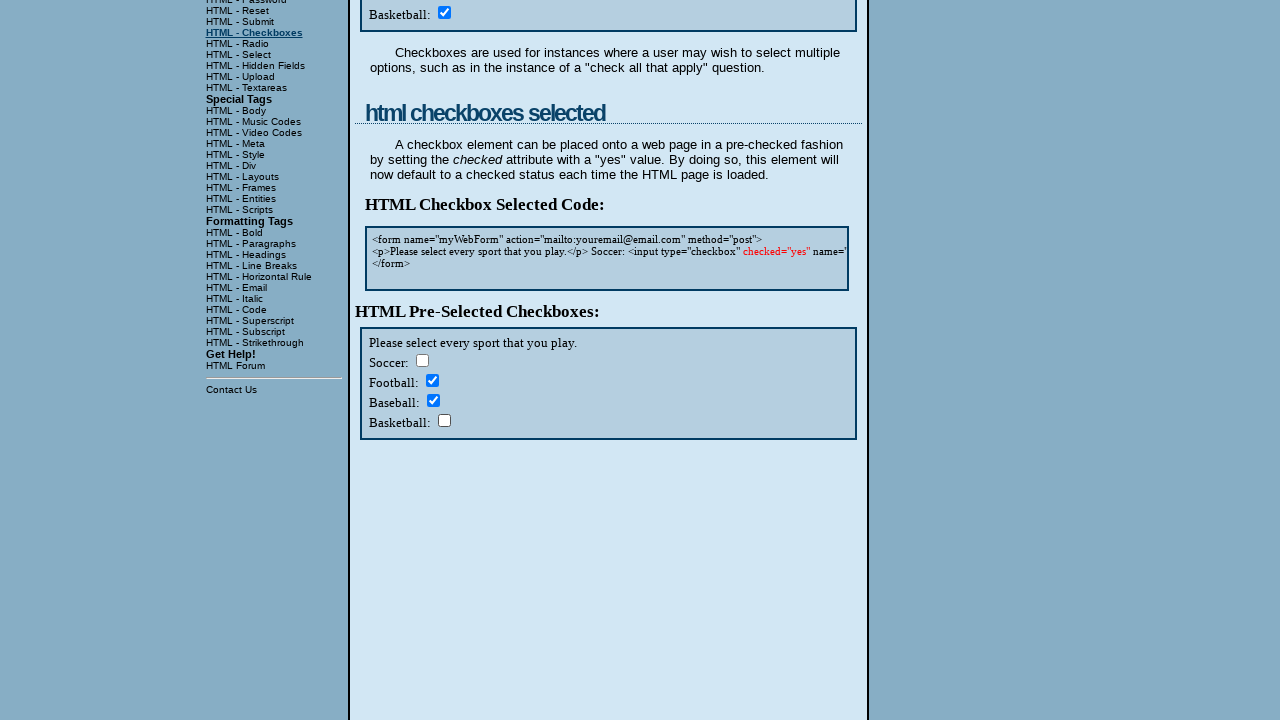